Tests the text box form on demoqa.com by filling in name, email, current address, and permanent address fields, then submitting and verifying the output displays all entered values correctly.

Starting URL: https://demoqa.com/text-box

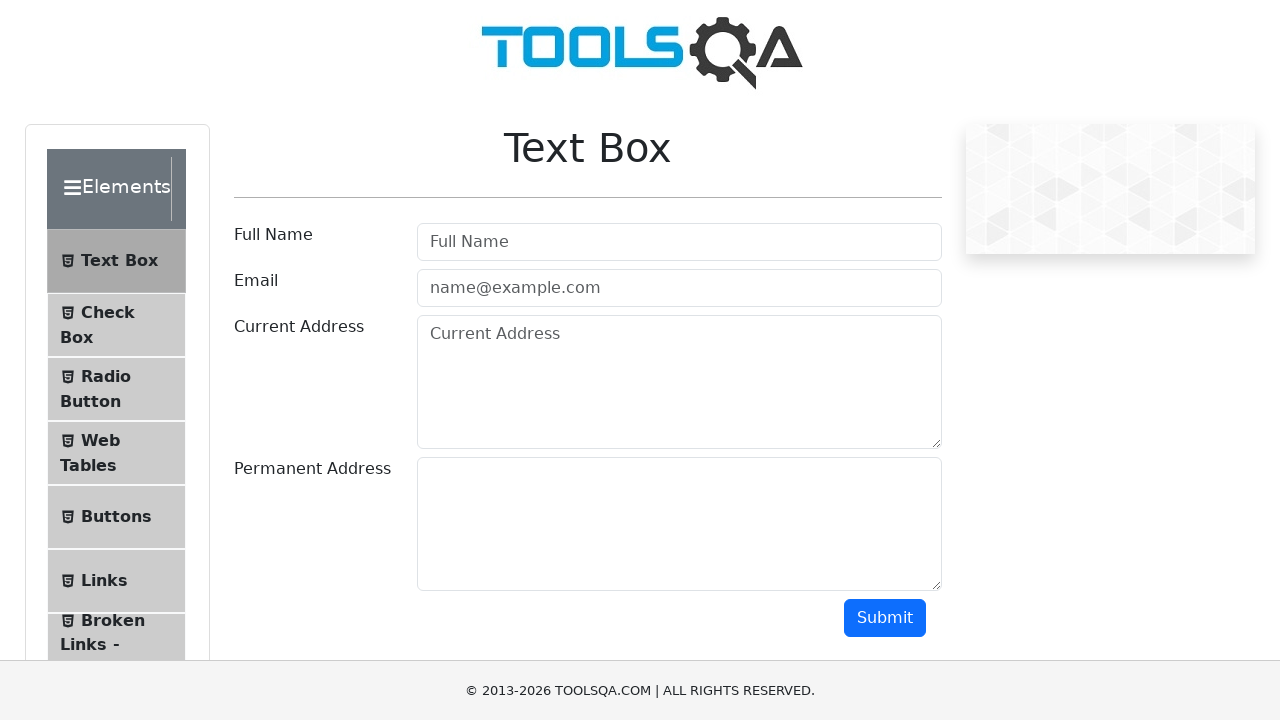

Waited for page header to load
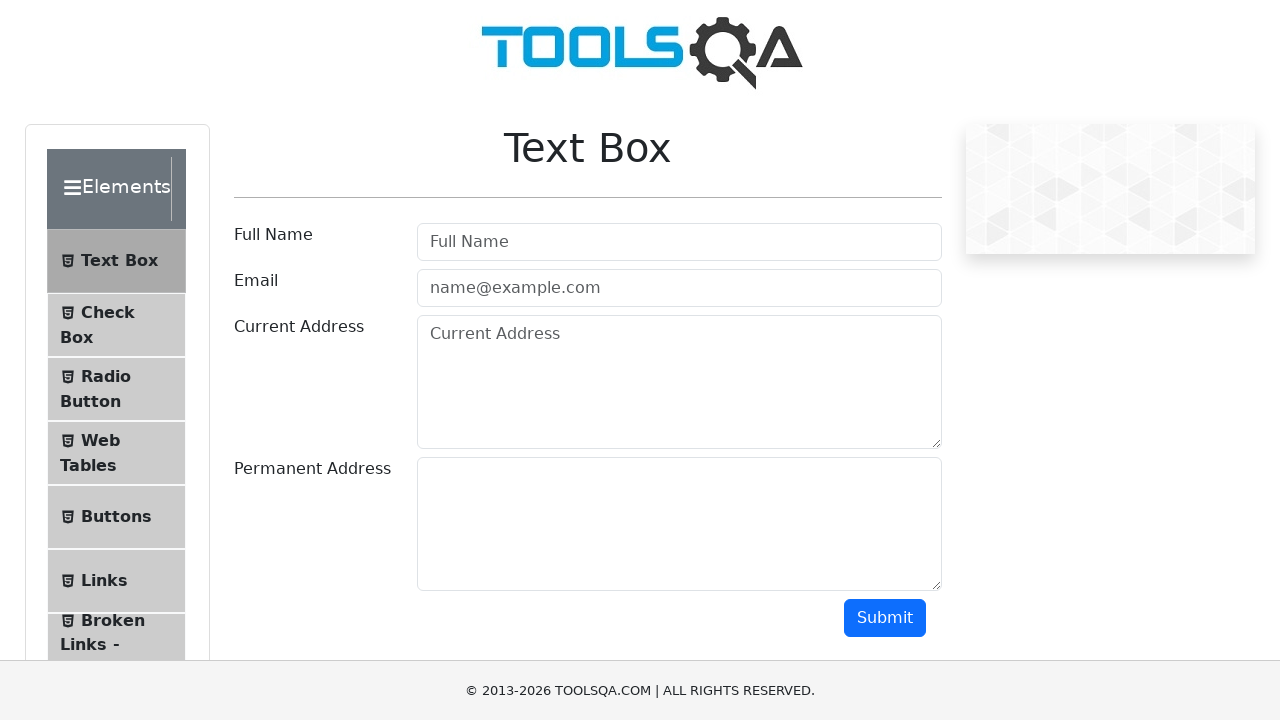

Verified 'Text Box' header is present
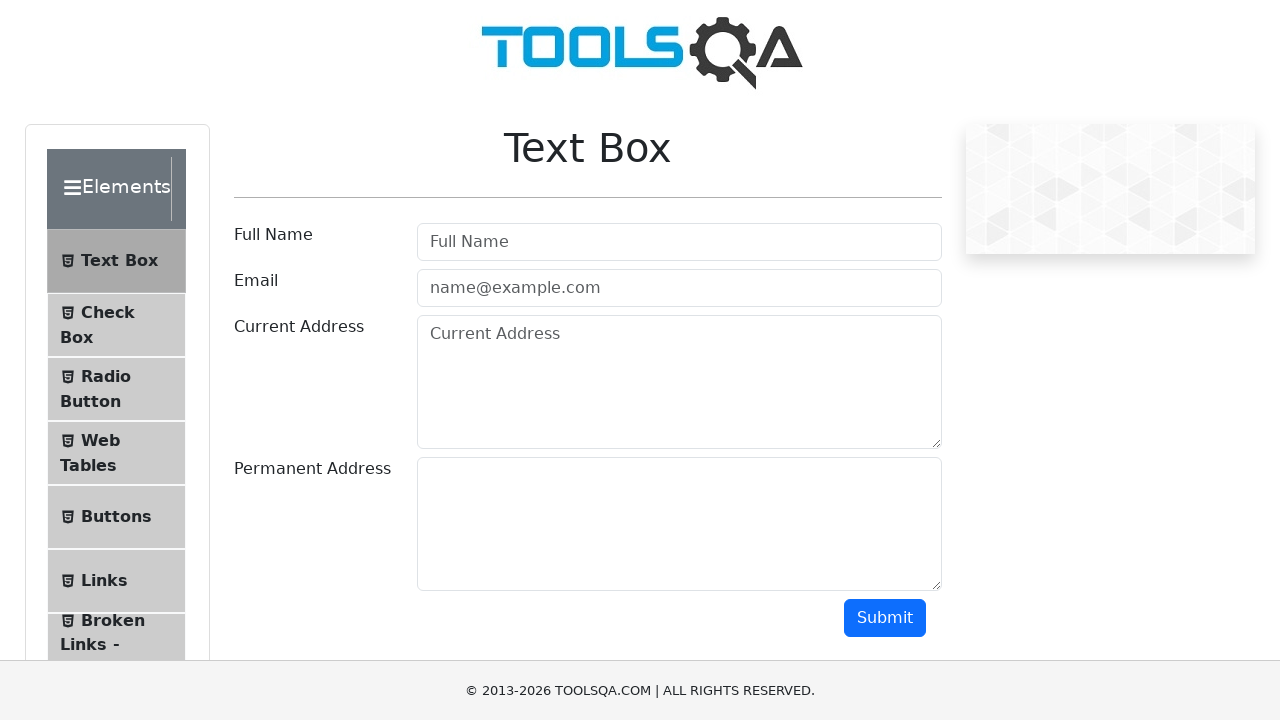

Filled name field with 'Alex Haikin' on #userName
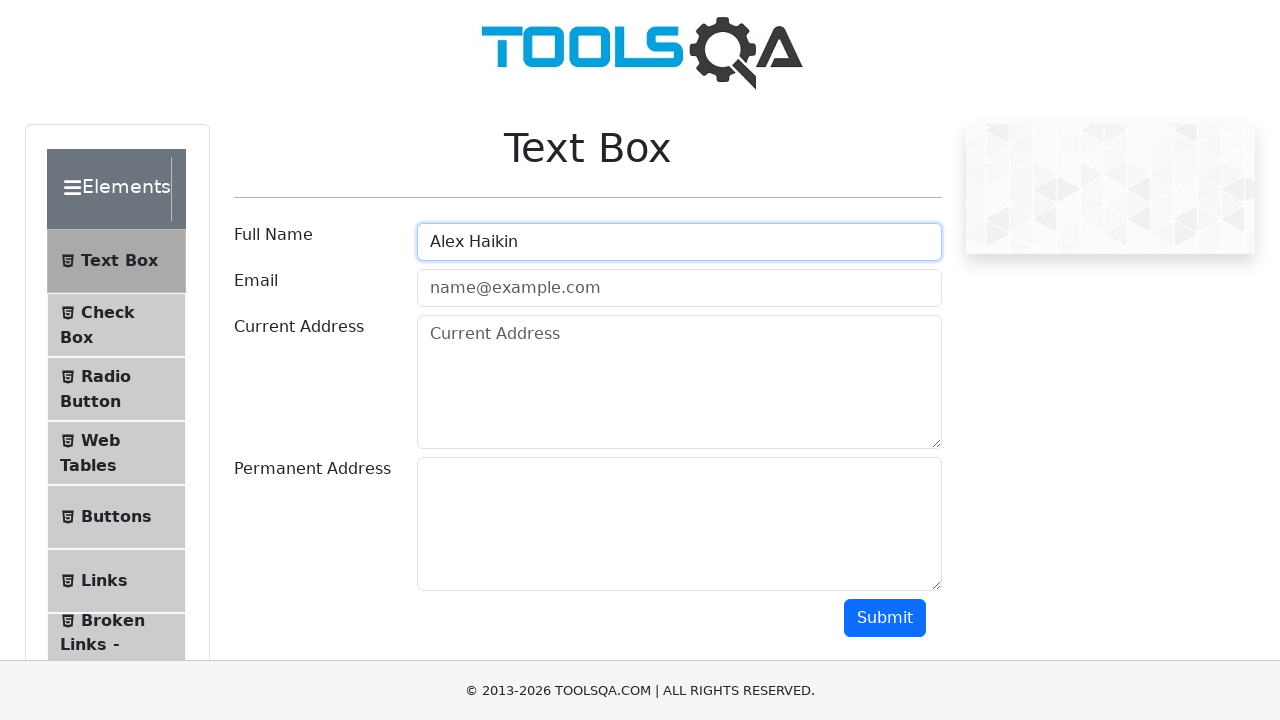

Filled email field with 'al.hai@mail.ru' on #userEmail
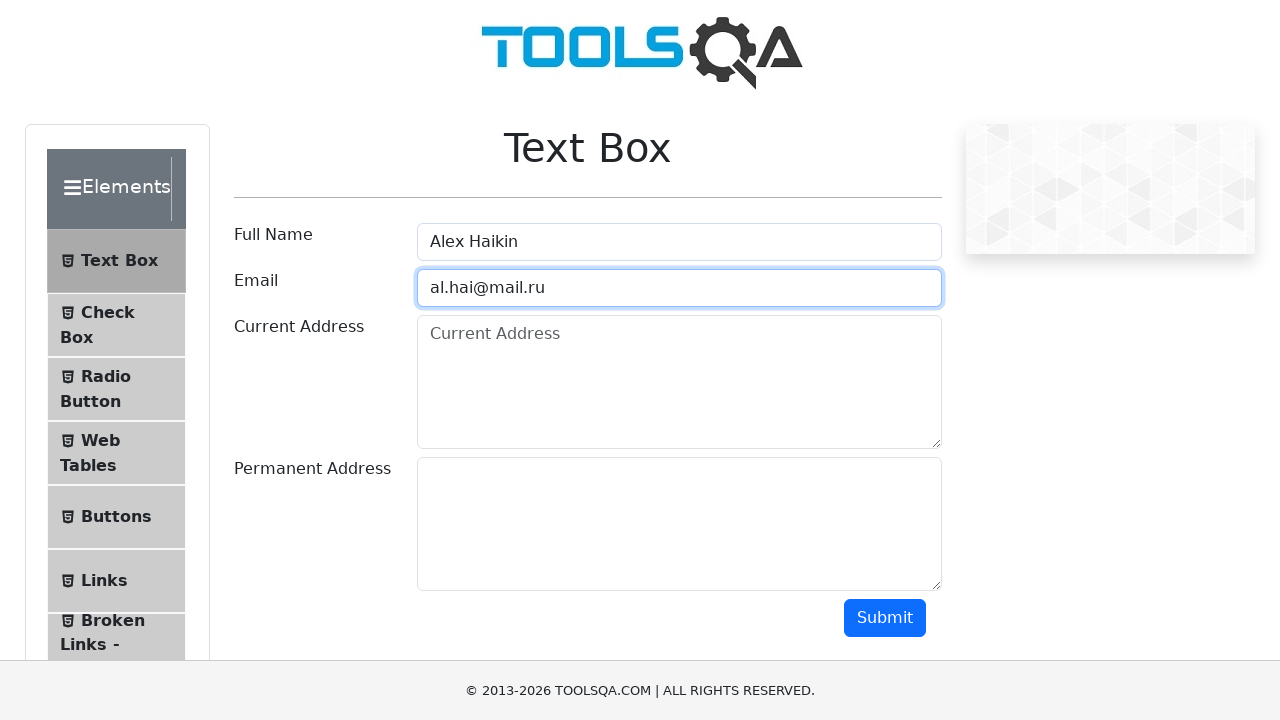

Filled current address field with 'Russia, Moscow' on #currentAddress
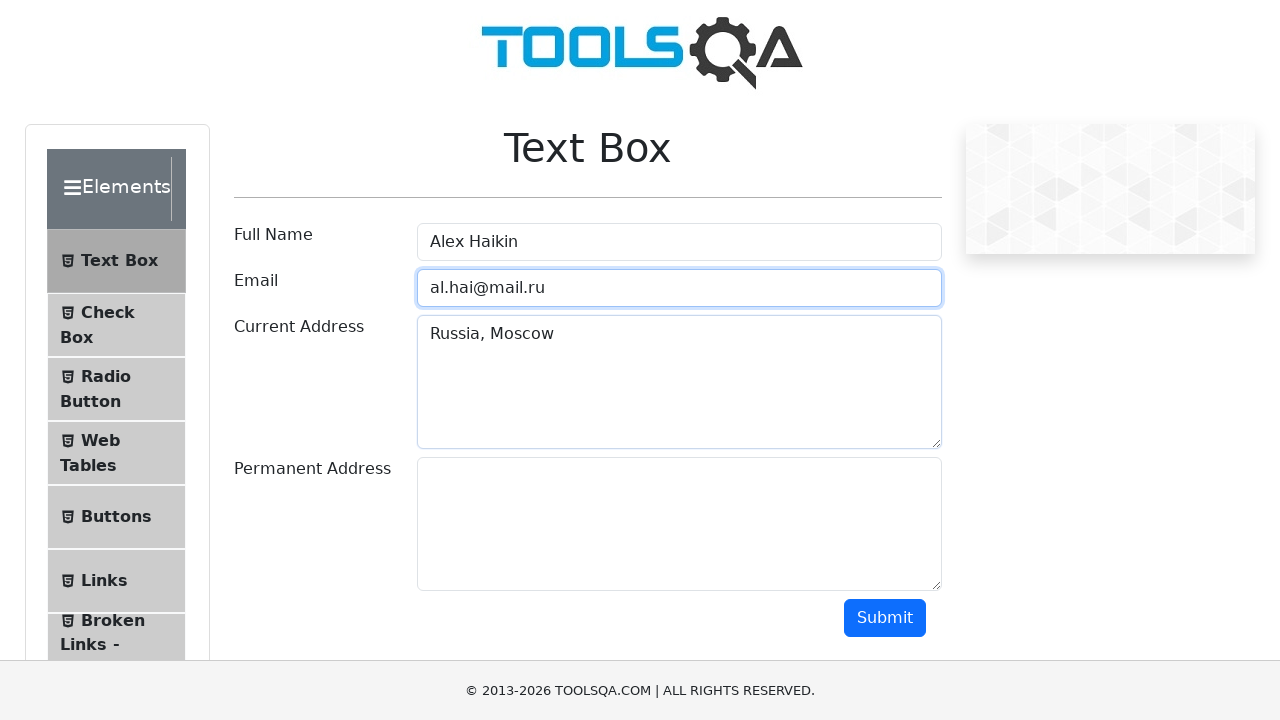

Filled permanent address field with 'France, Nàntt' on #permanentAddress
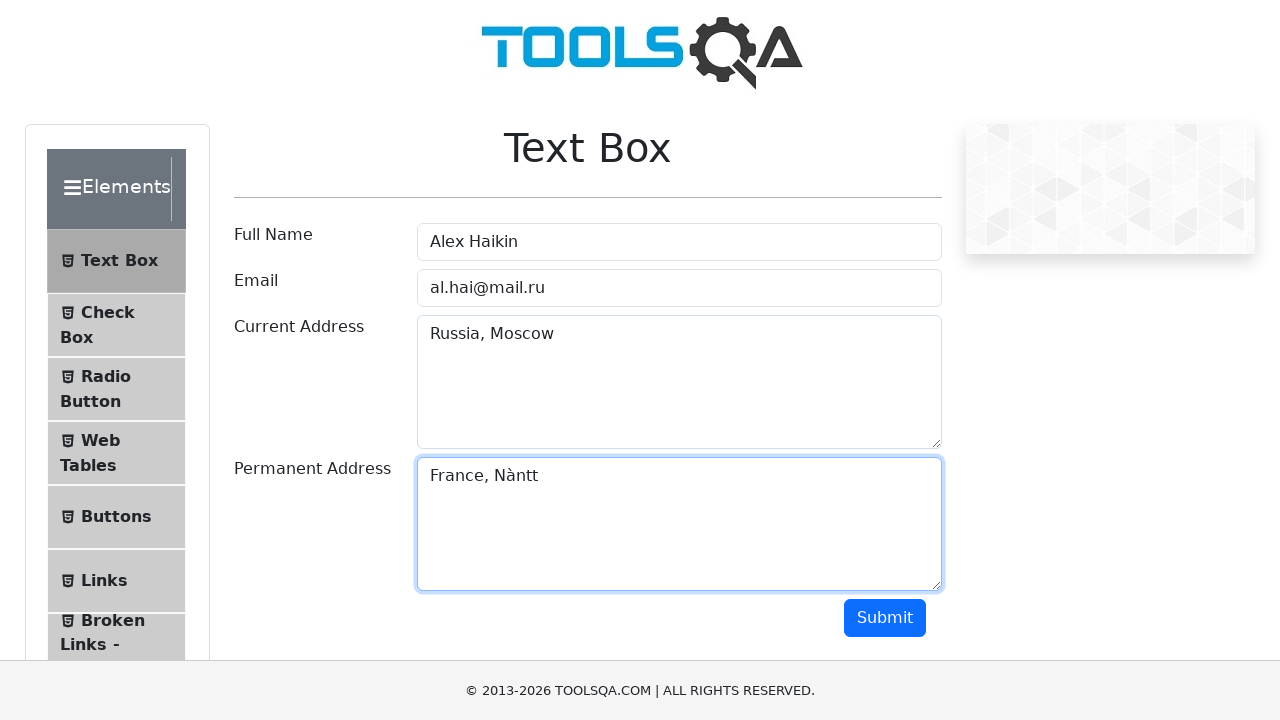

Scrolled submit button into view
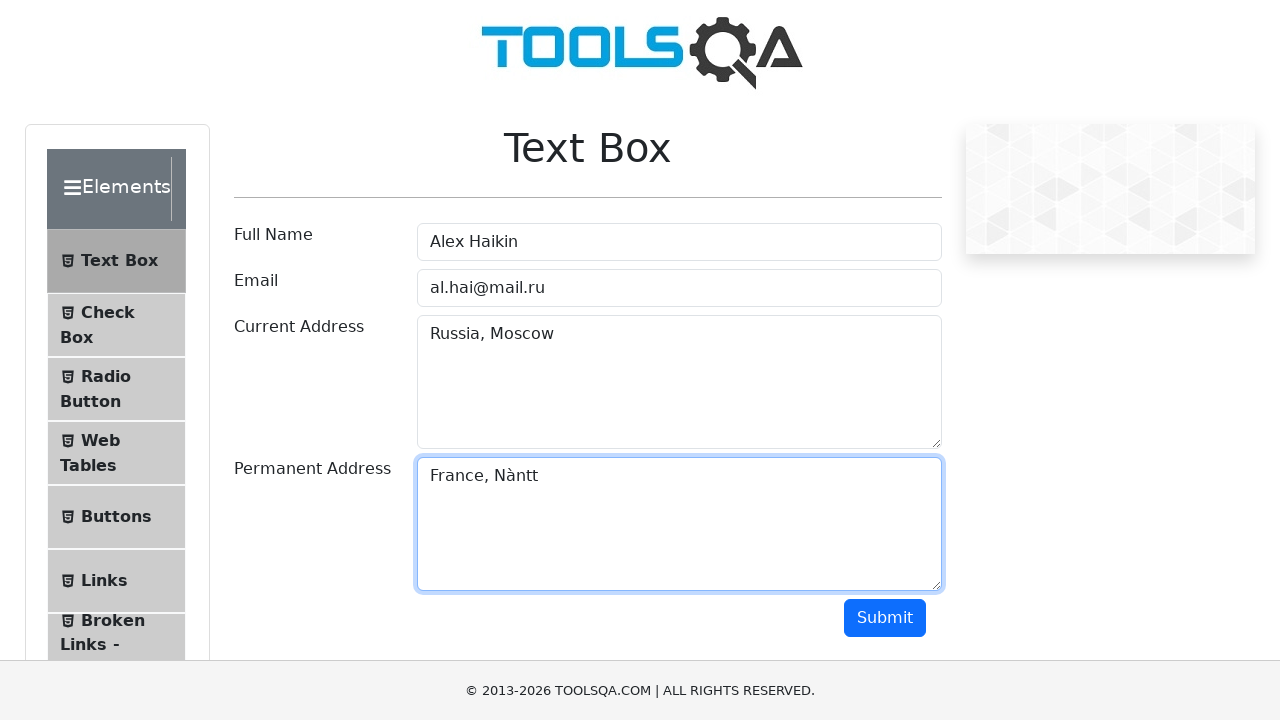

Clicked submit button at (885, 618) on #submit
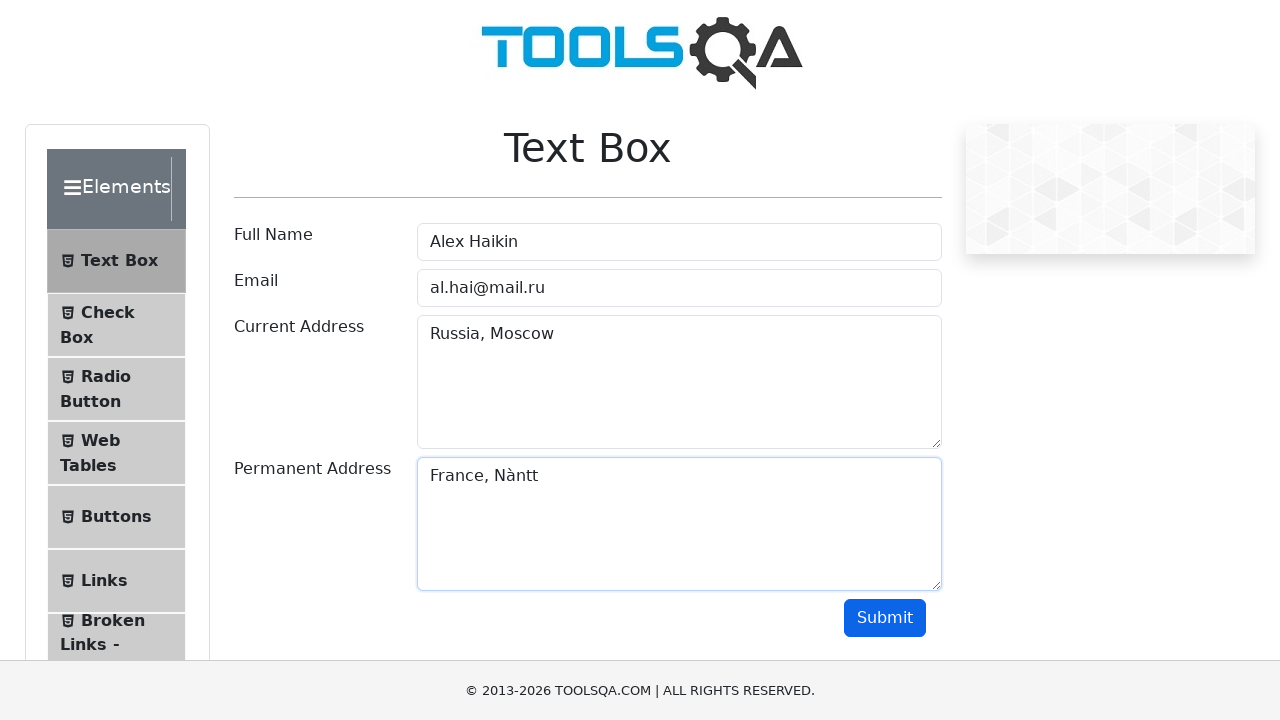

Waited for output section to become visible
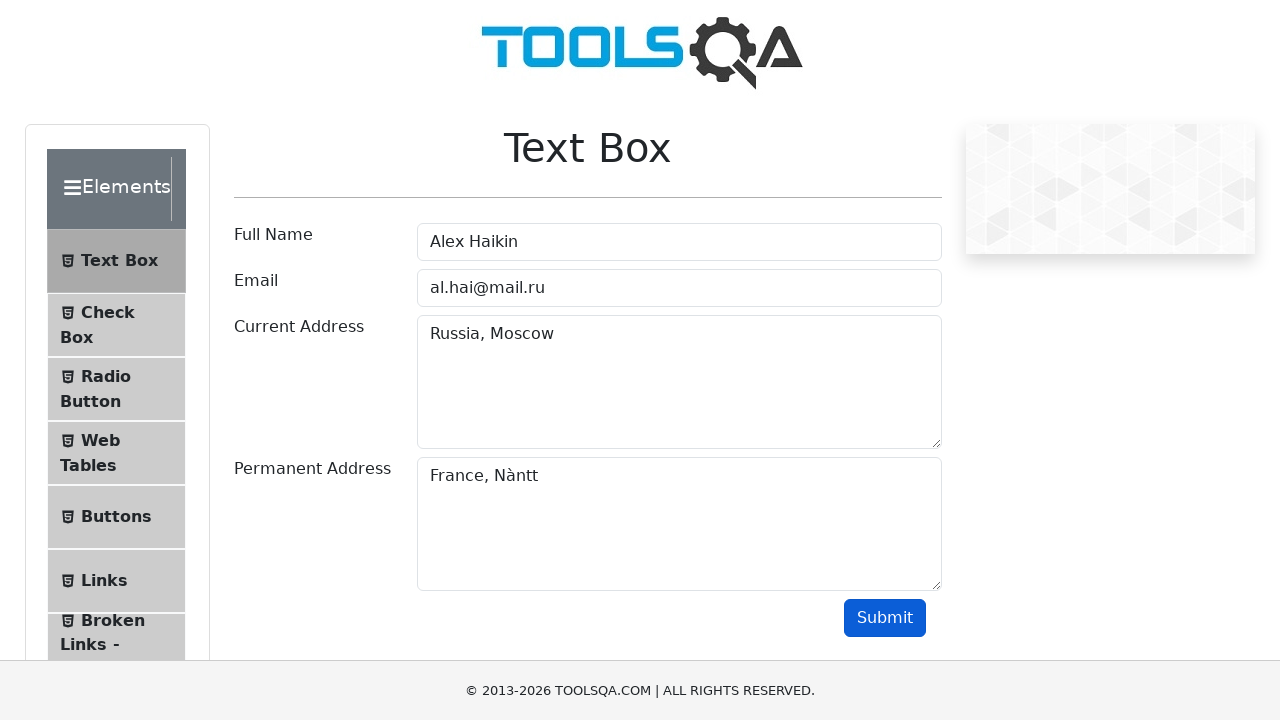

Verified name appears correctly in output
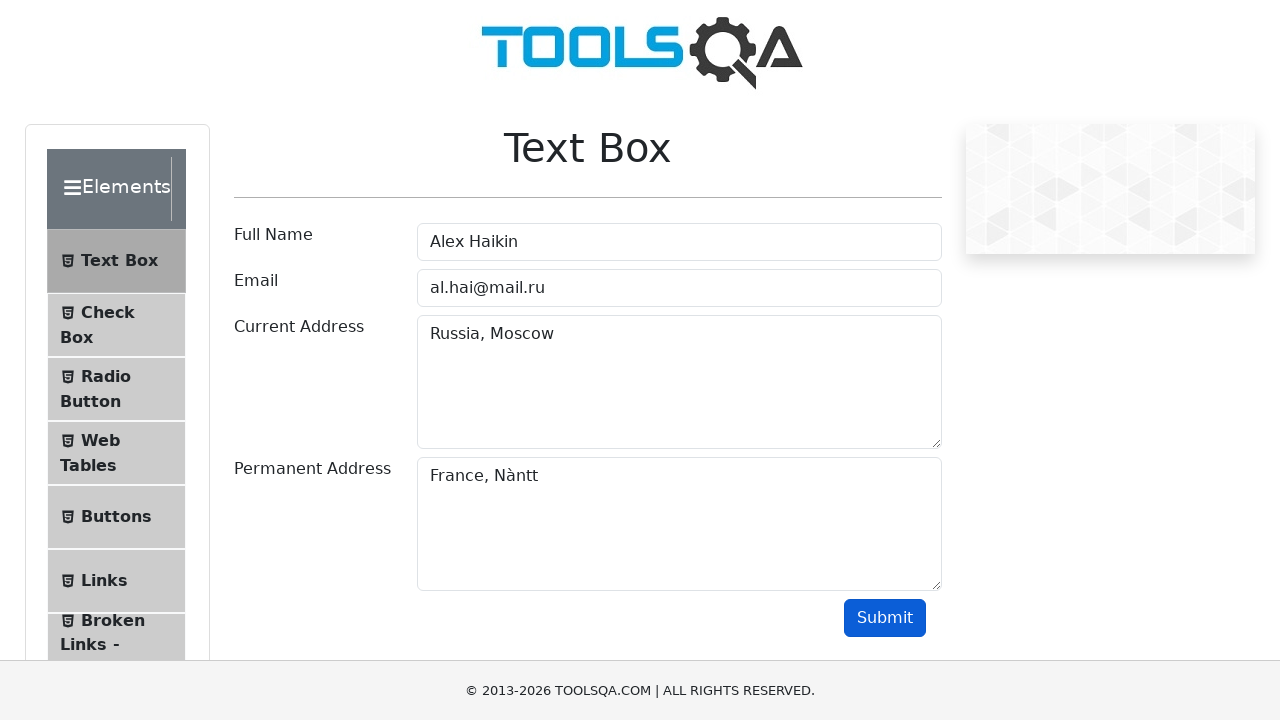

Verified email appears correctly in output
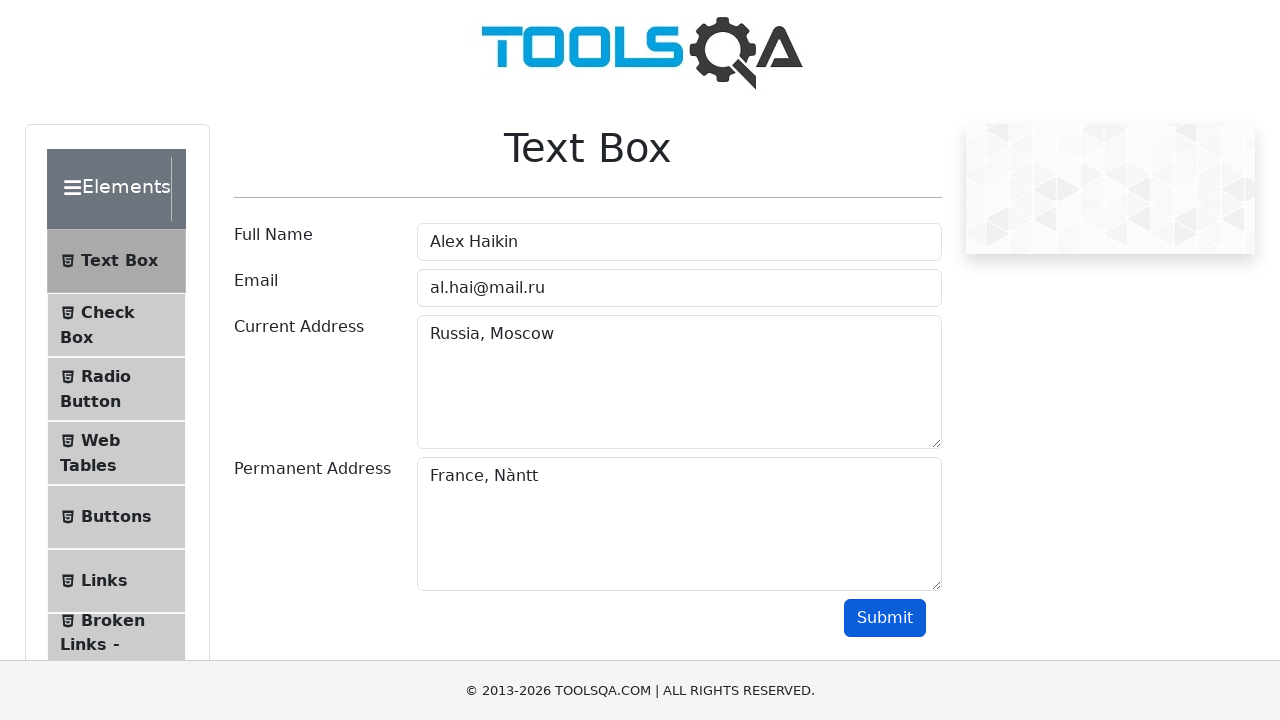

Verified current address appears correctly in output
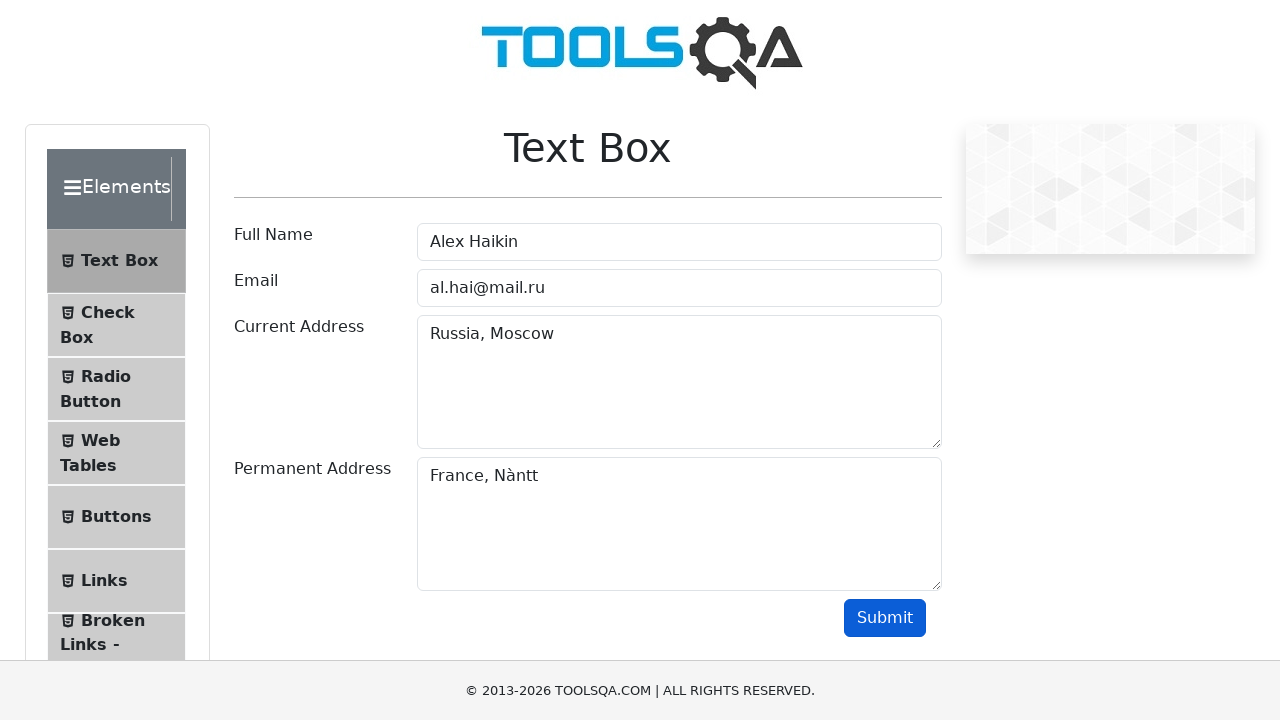

Verified permanent address appears correctly in output
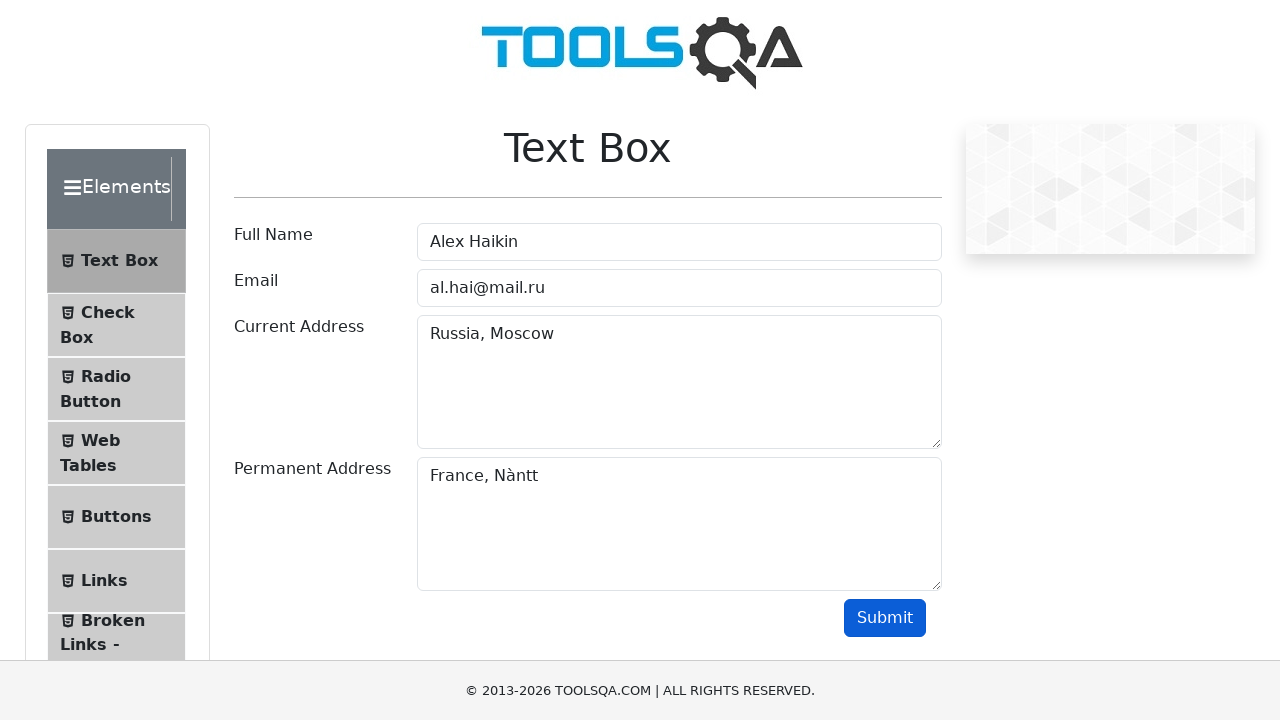

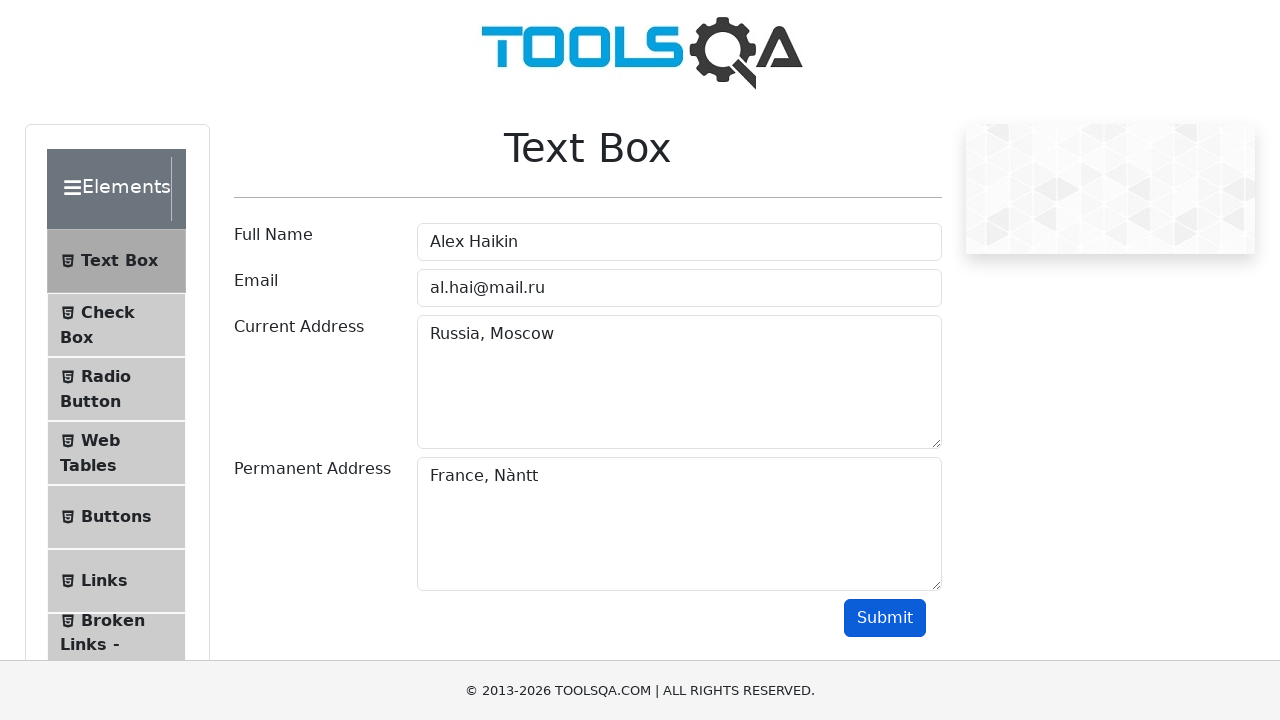